Tests handling of modal popup if it appears on DeHieu website

Starting URL: https://dehieu.vn/

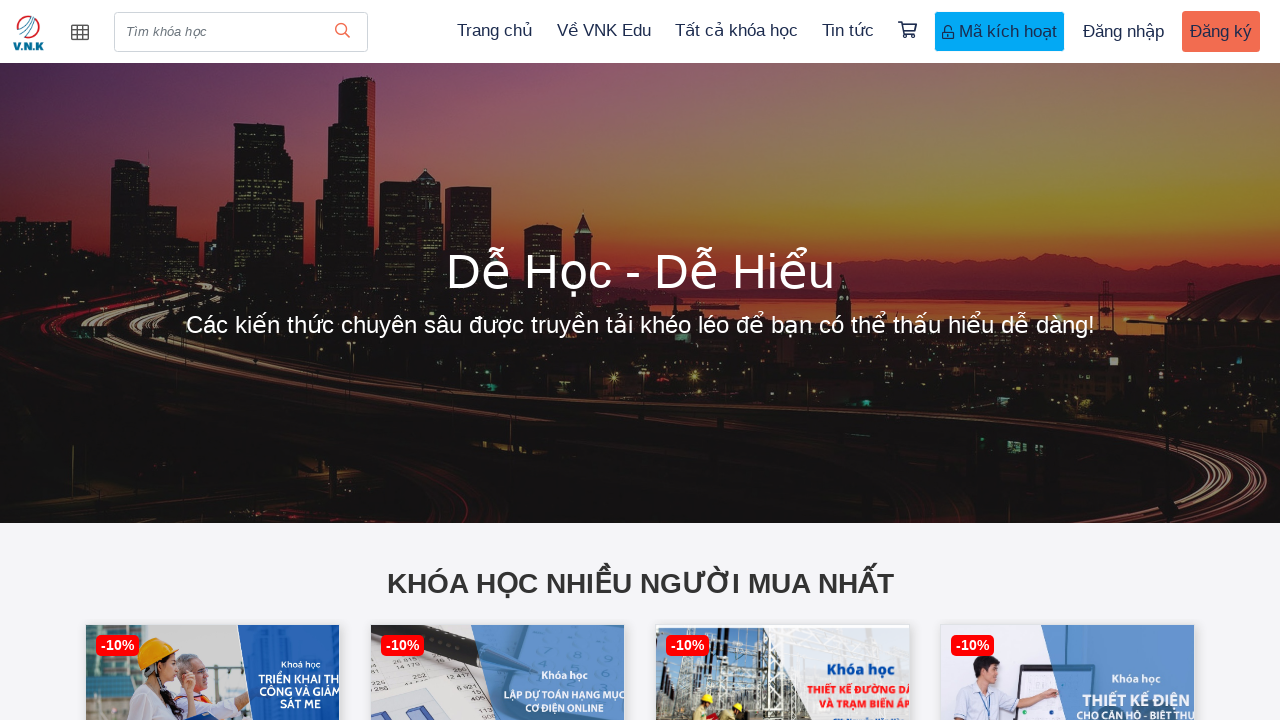

Waited 3 seconds for page to load
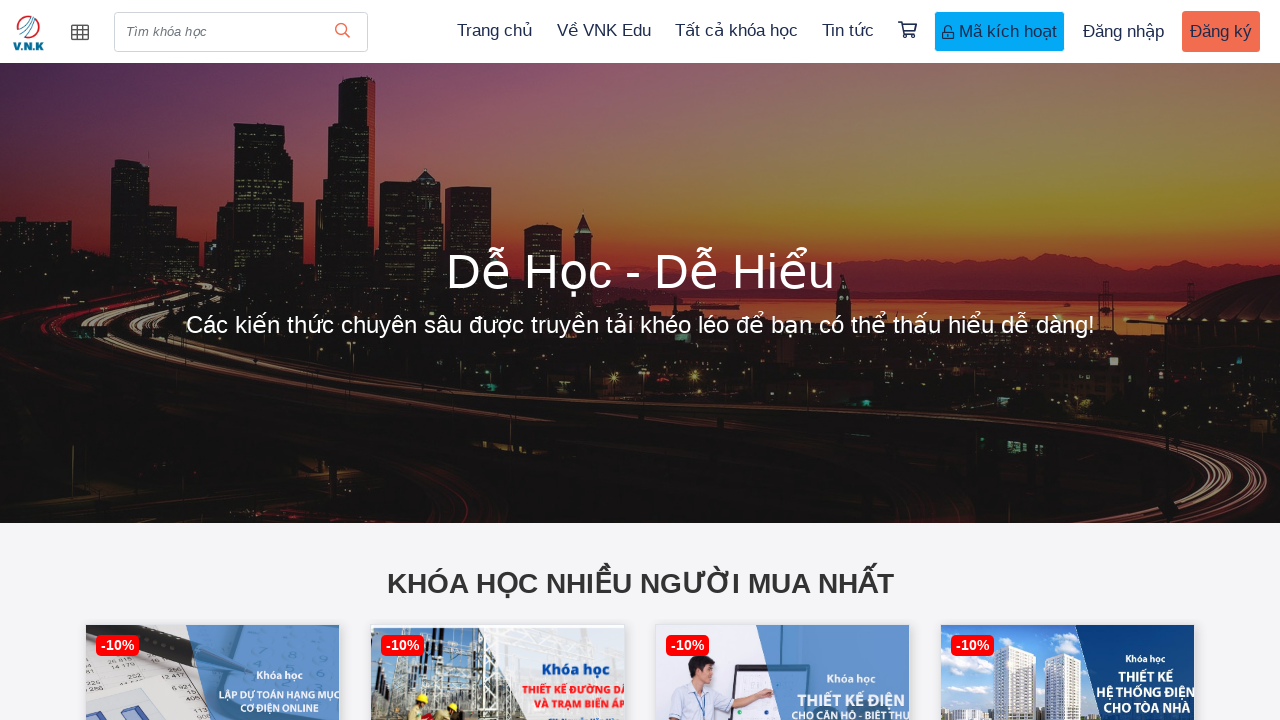

No modal popup detected
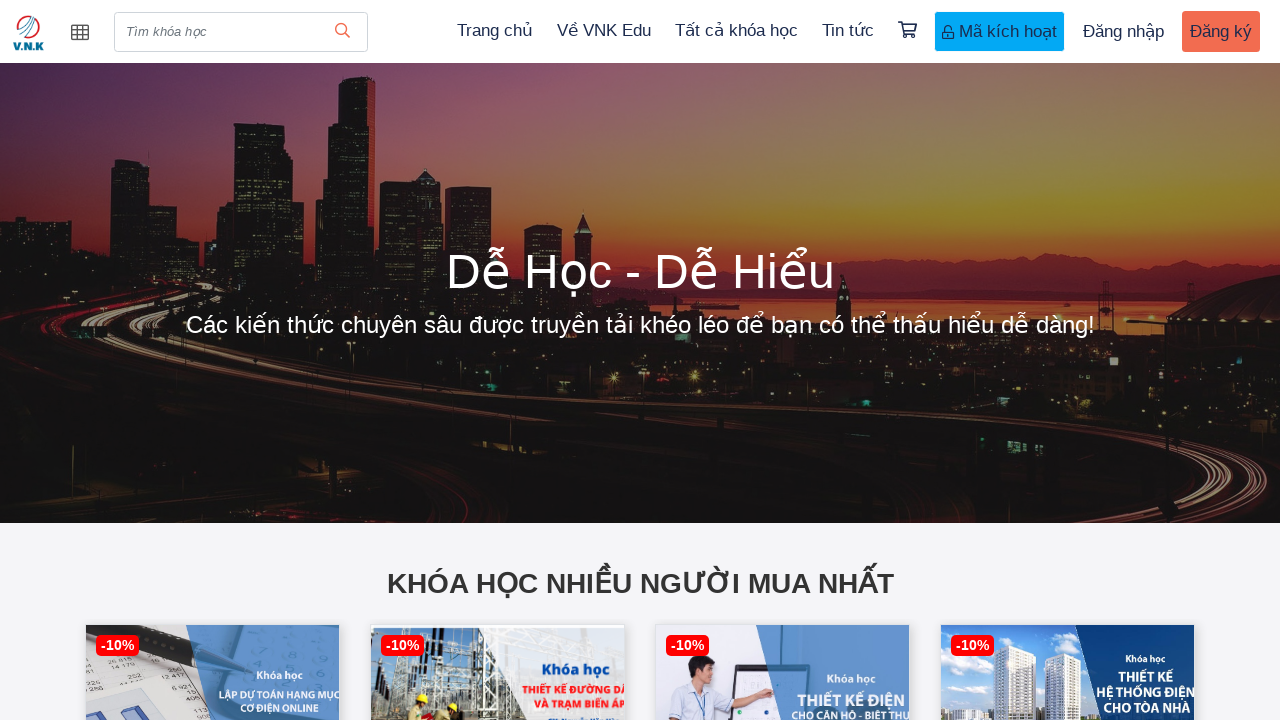

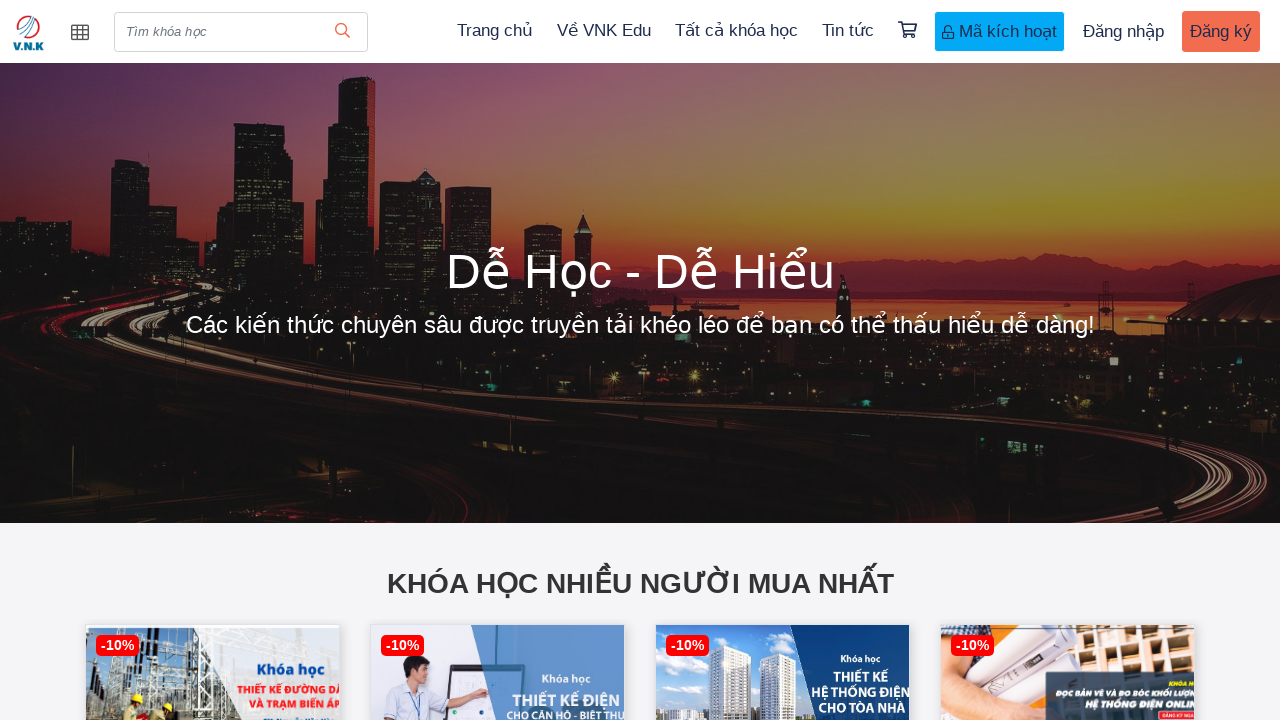